Tests a registration form by filling in all fields (first name, last name, username, email, password, phone, gender, birthday, department, job title) with generated data and submitting the form.

Starting URL: https://practice.cydeo.com/registration_form

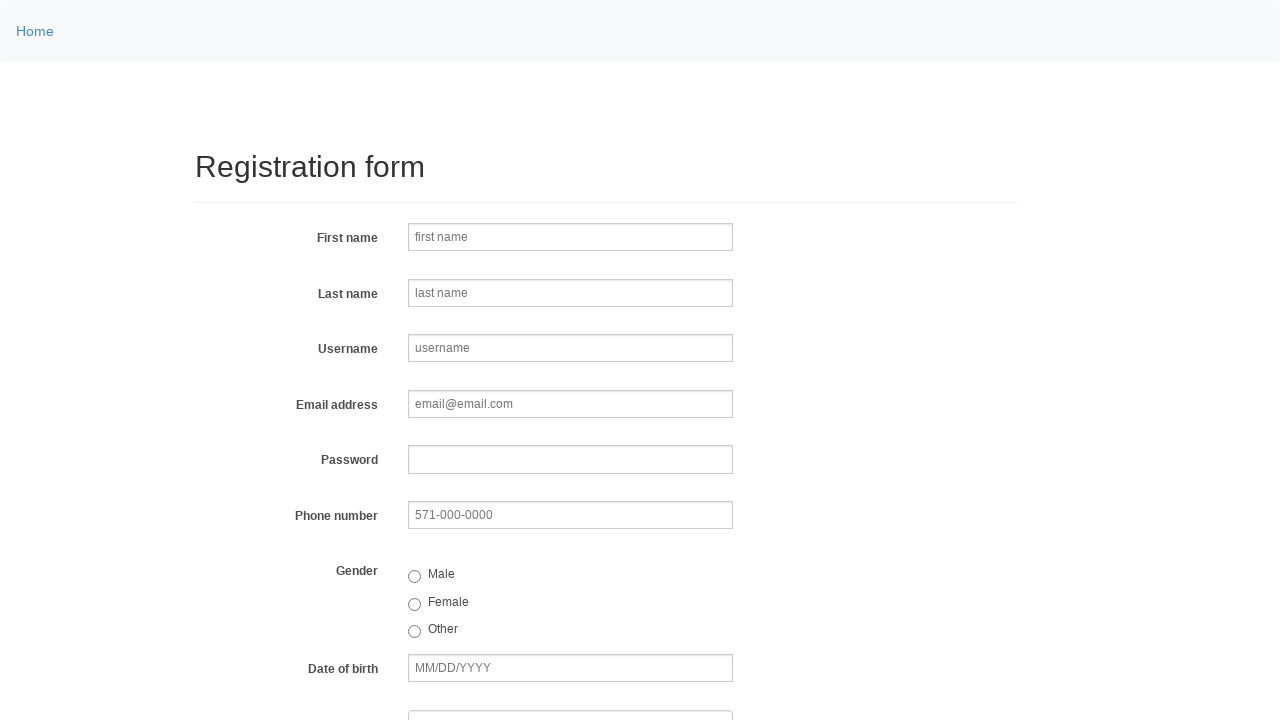

Filled first name field with 'Marcus' on input[name='firstname']
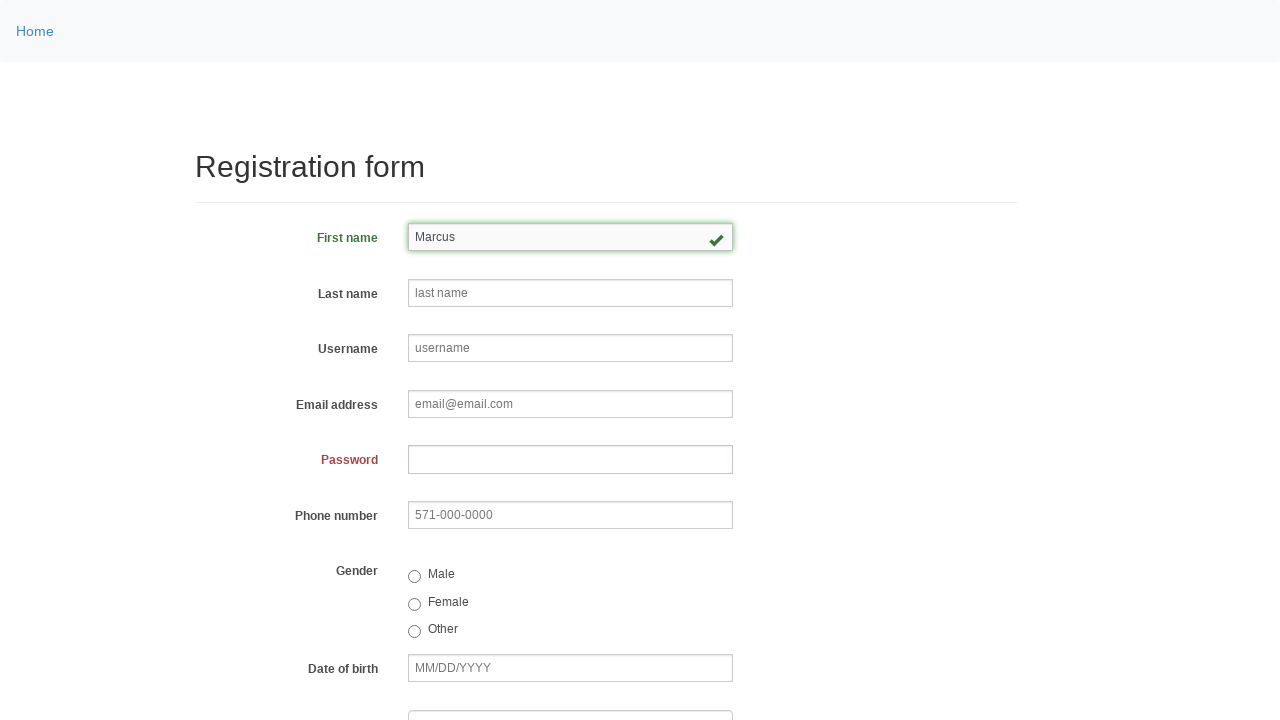

Filled last name field with 'Johnson' on input[name='lastname']
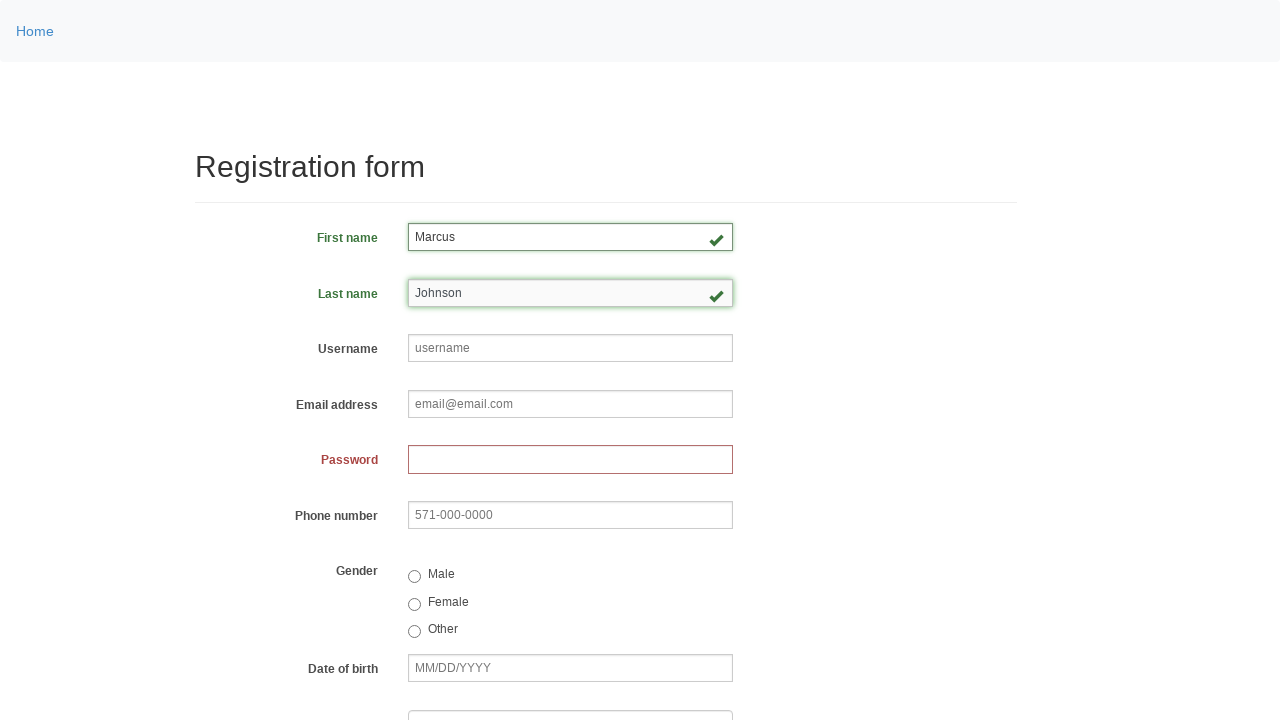

Filled username field with 'helpdesk742' on input[name='username']
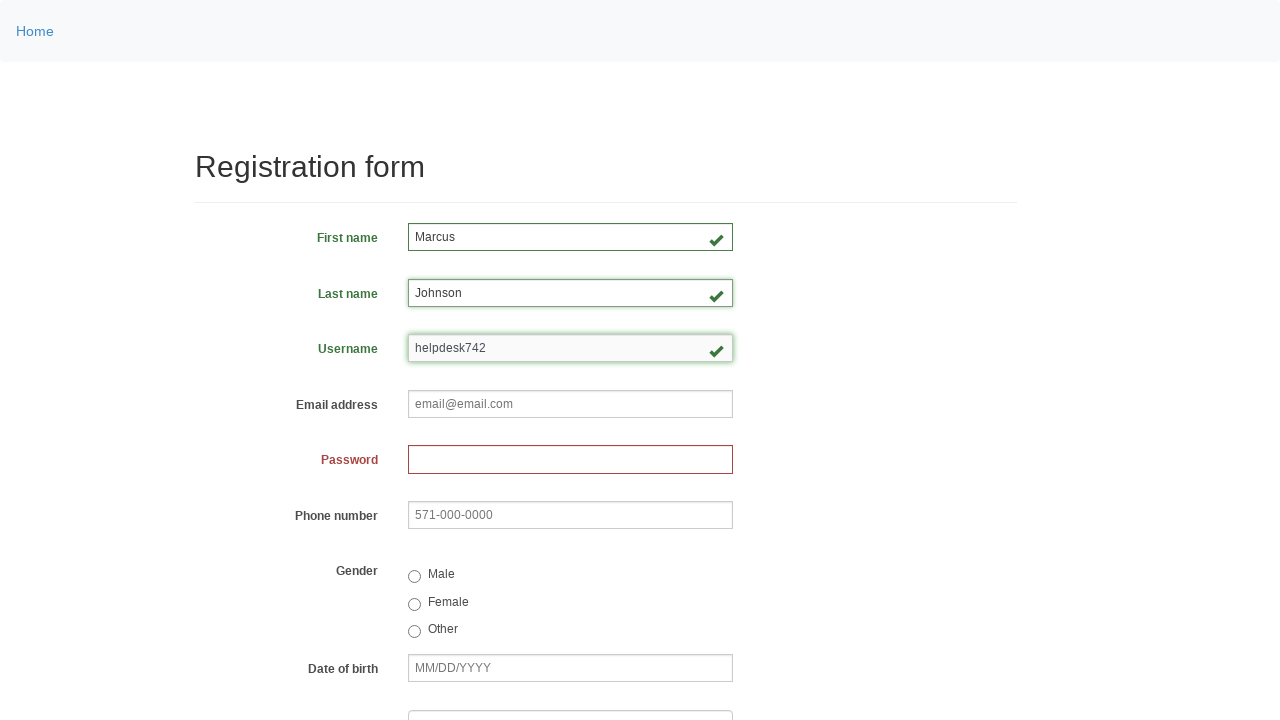

Filled email field with 'helpdesk742@email.com' on input[name='email']
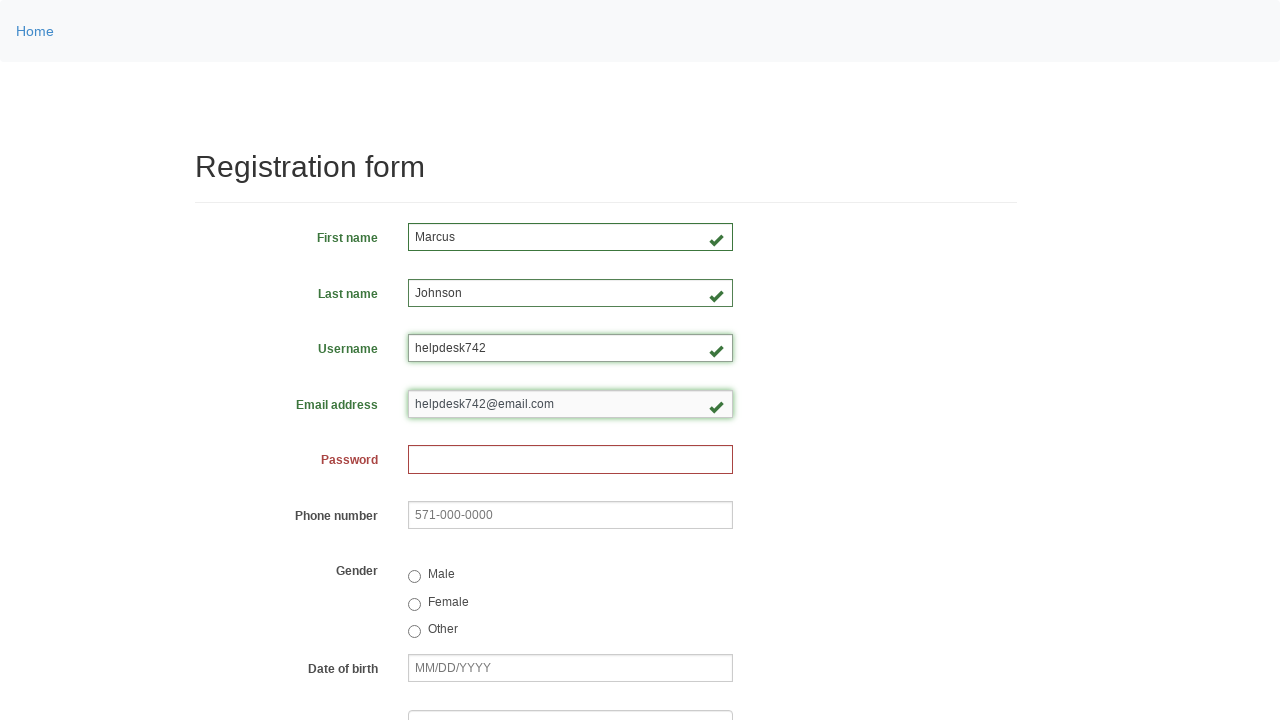

Filled password field with 'SecurePass123!' on input[name='password']
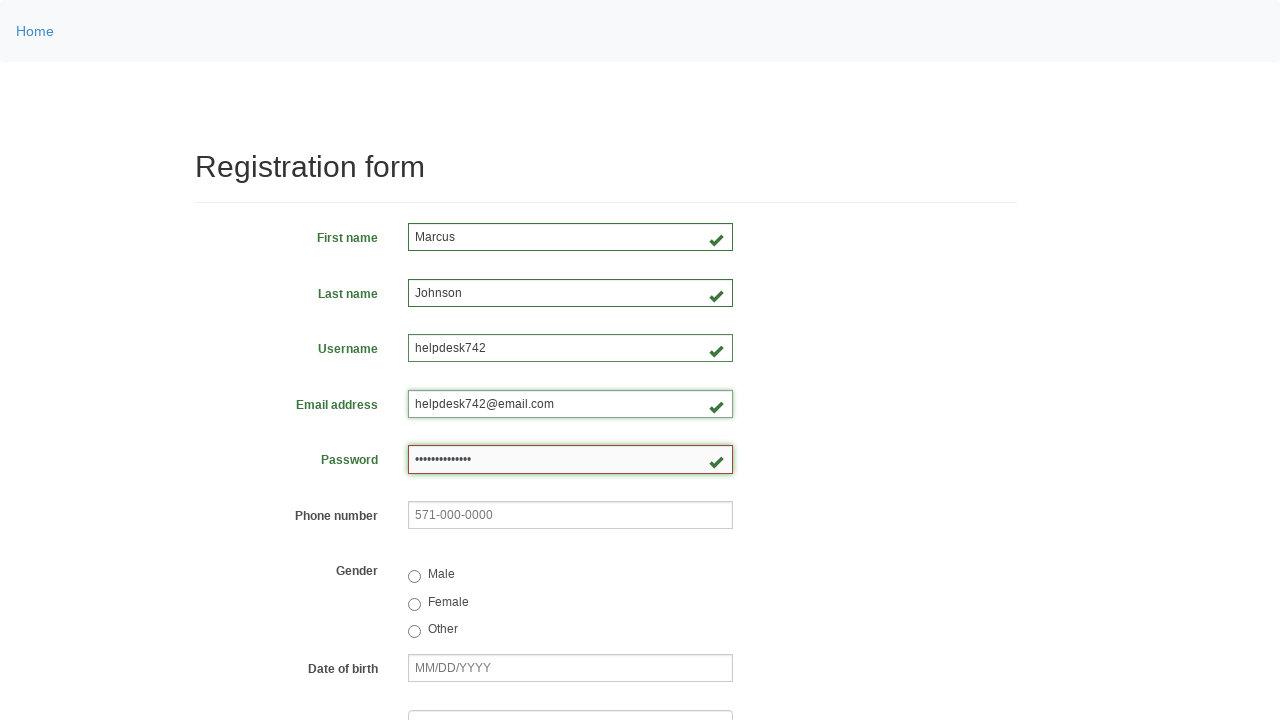

Filled phone number field with '571-234-8976' on input[name='phone']
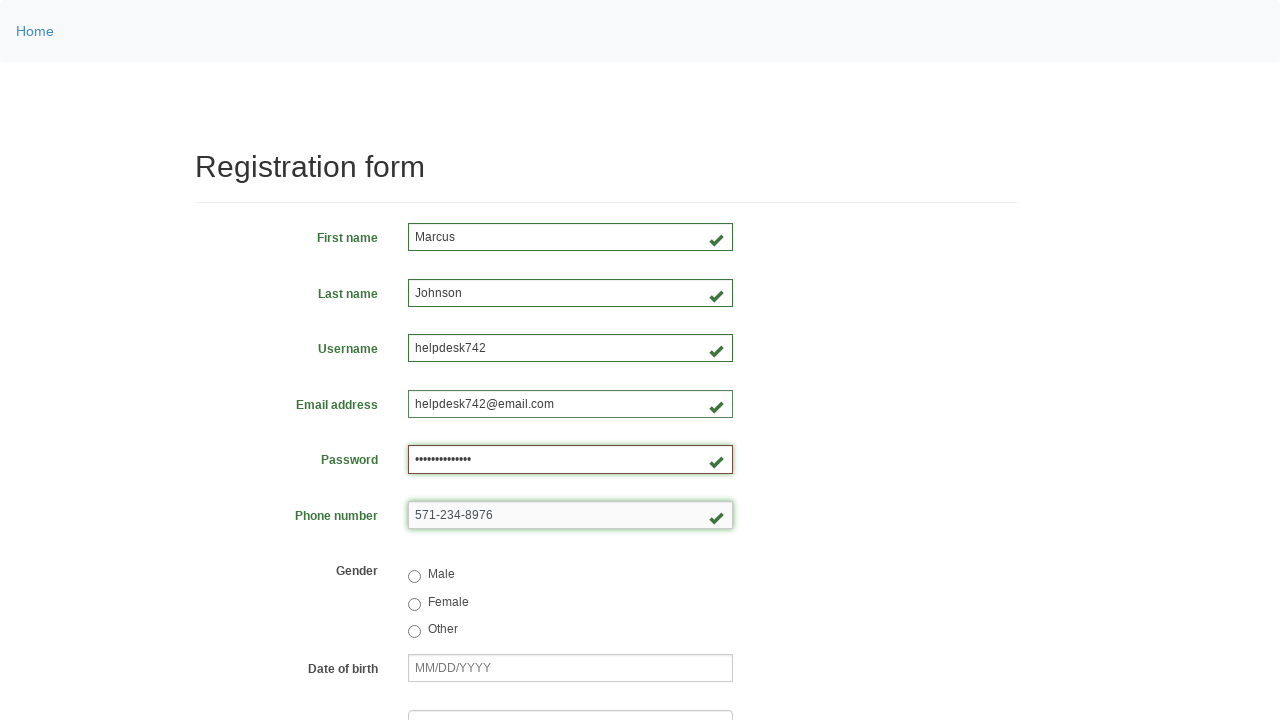

Selected male gender radio button at (414, 577) on input[value='male']
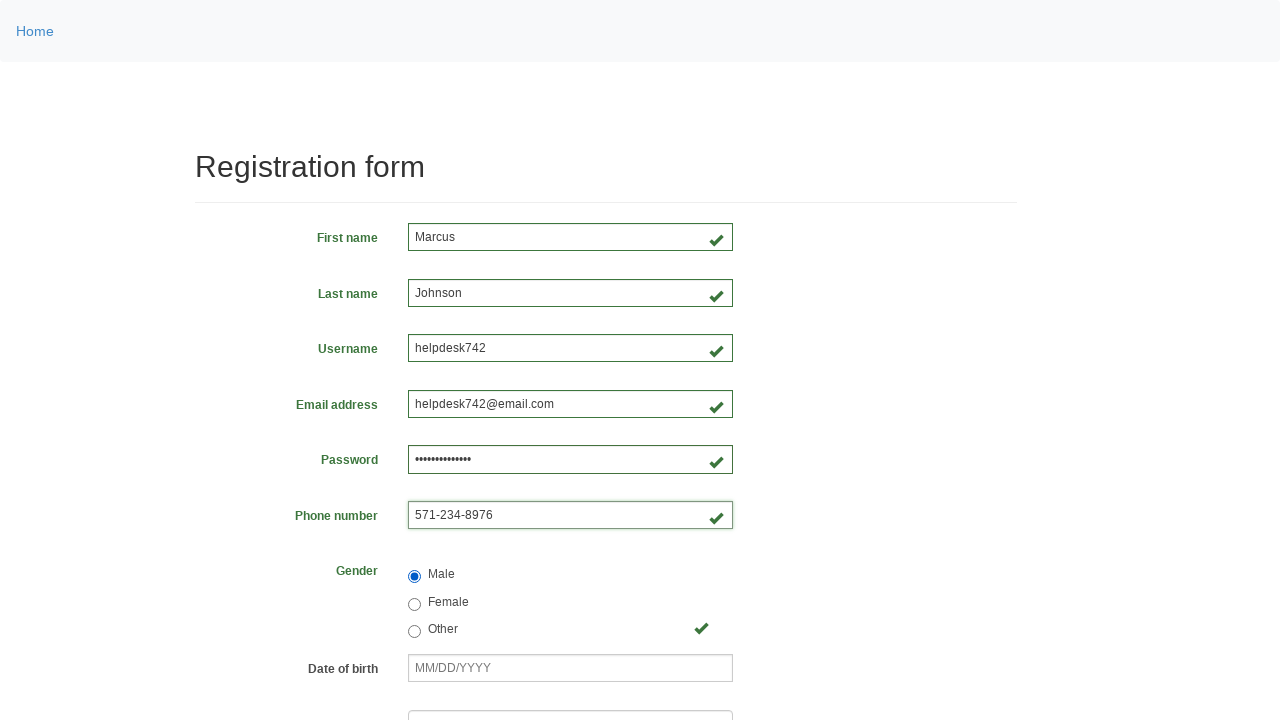

Filled birthday field with '05/15/1992' on input[name='birthday']
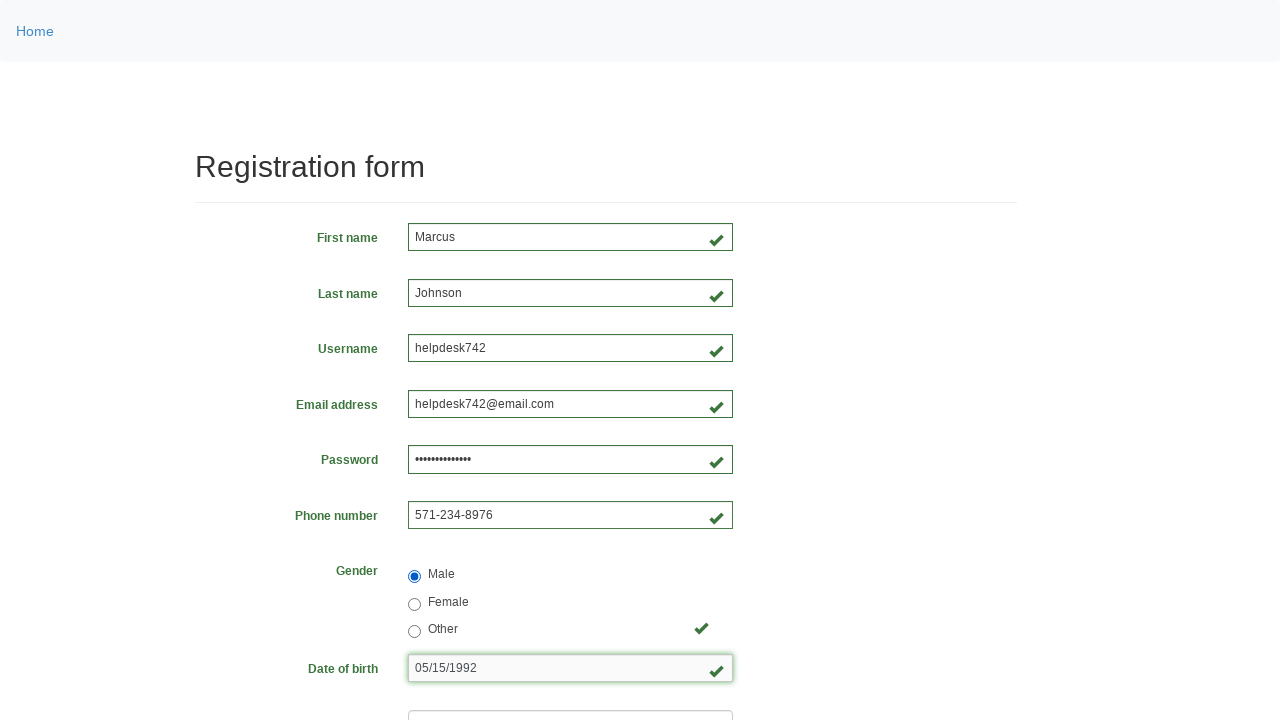

Selected department option at index 3 on select[name='department']
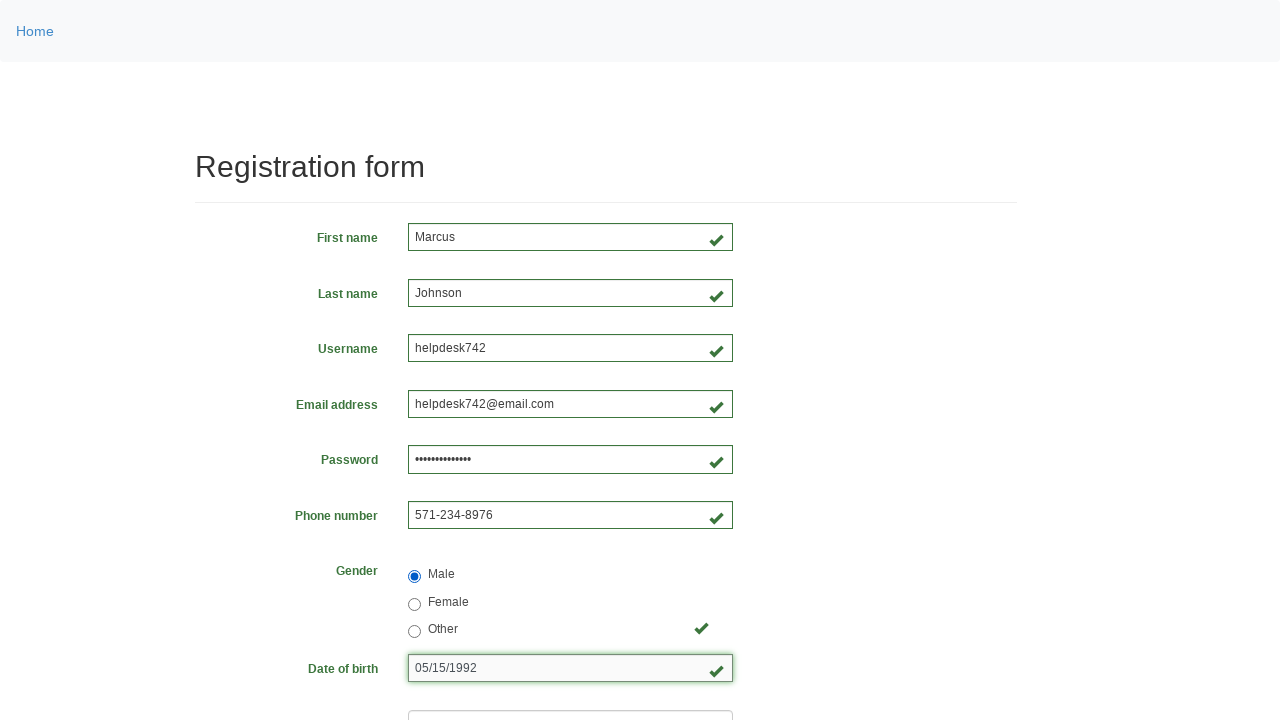

Selected job title option at index 4 on select[name='job_title']
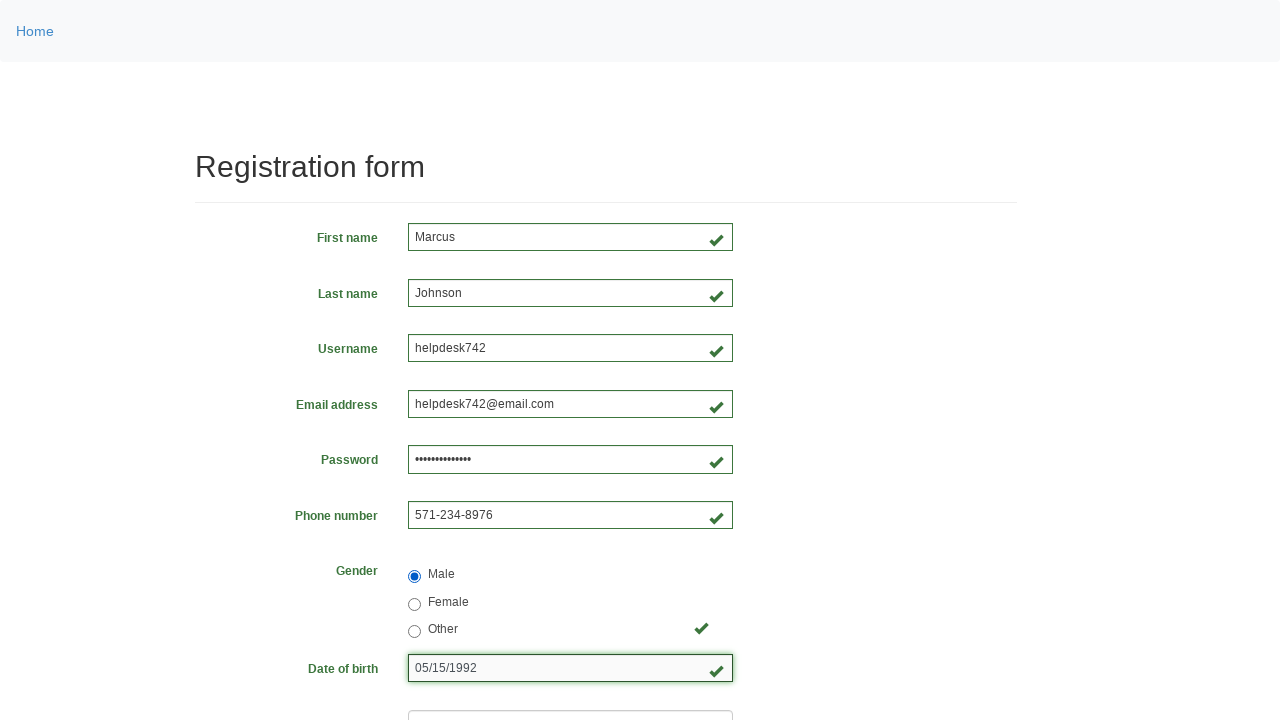

Checked C++ language checkbox at (465, 468) on input#inlineCheckbox2
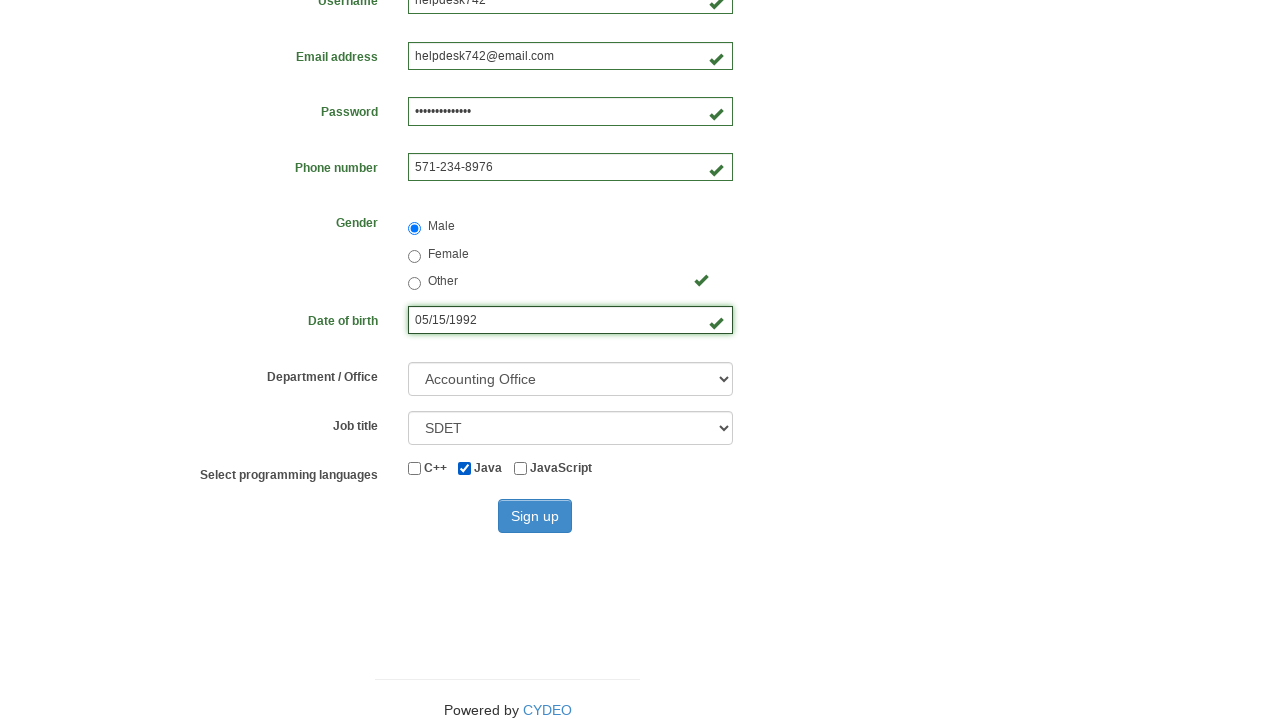

Clicked submit button to submit registration form at (535, 516) on button#wooden_spoon
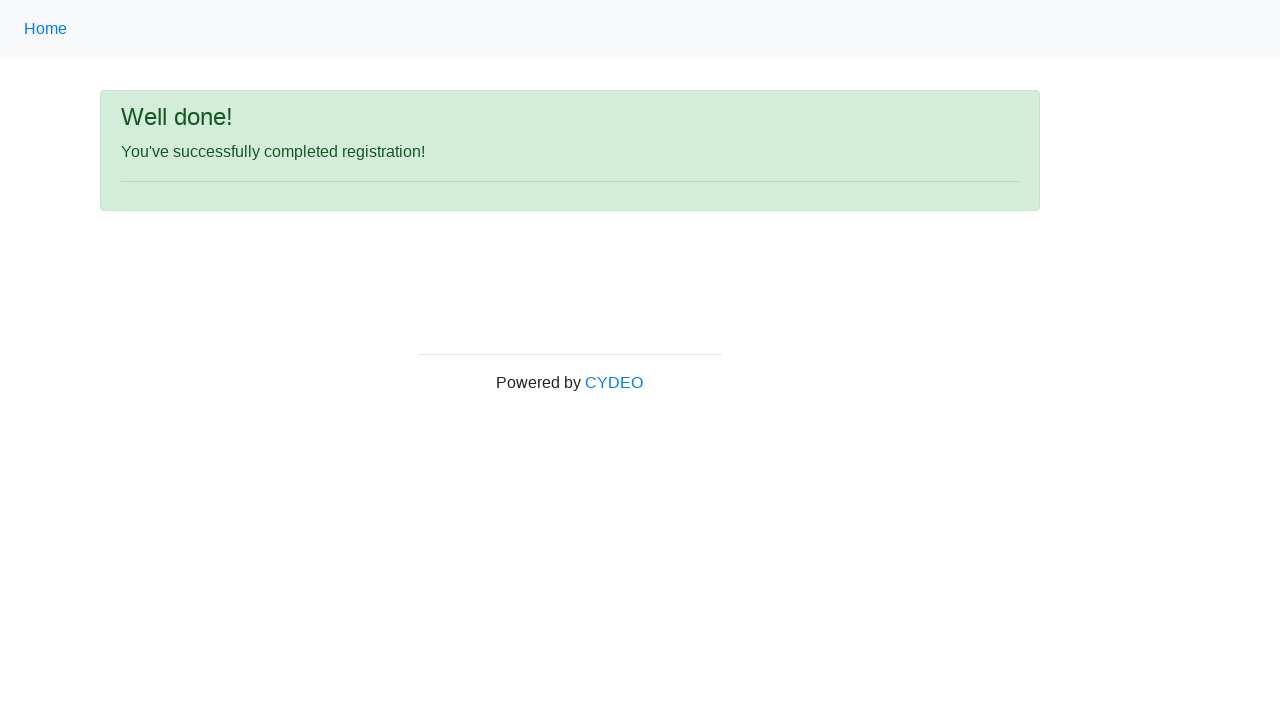

Verified success message 'Well done!' is displayed
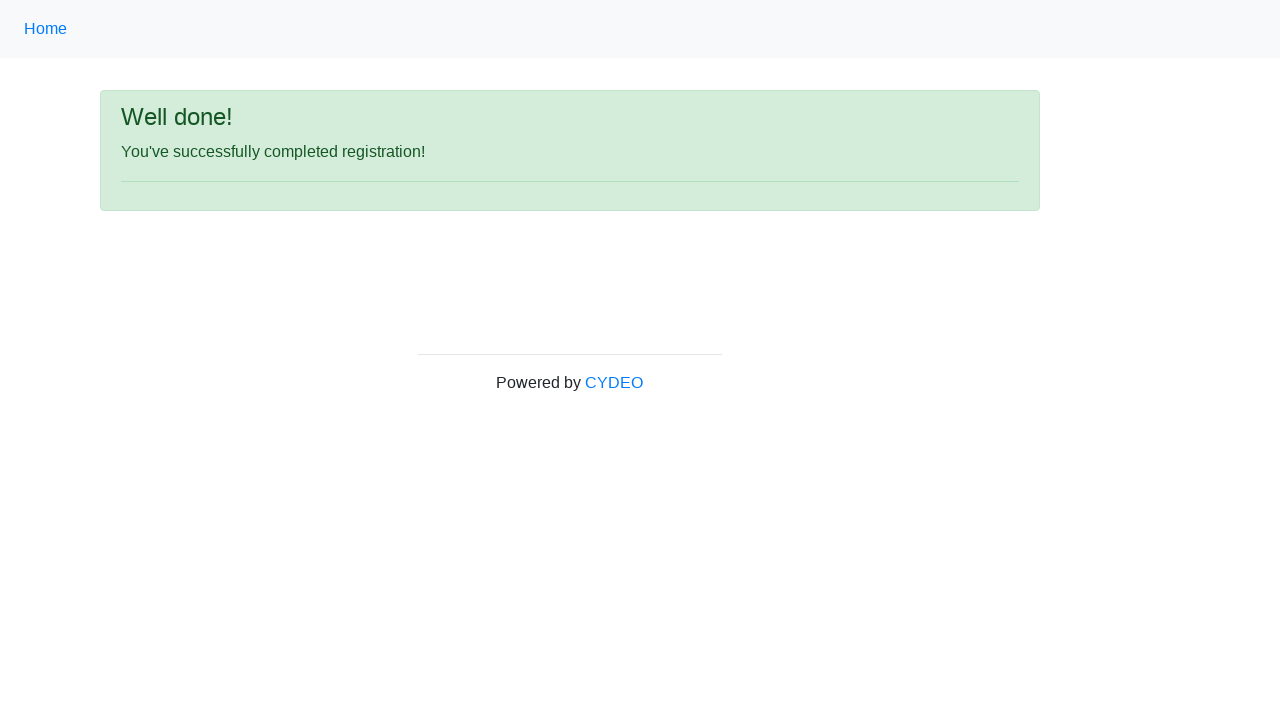

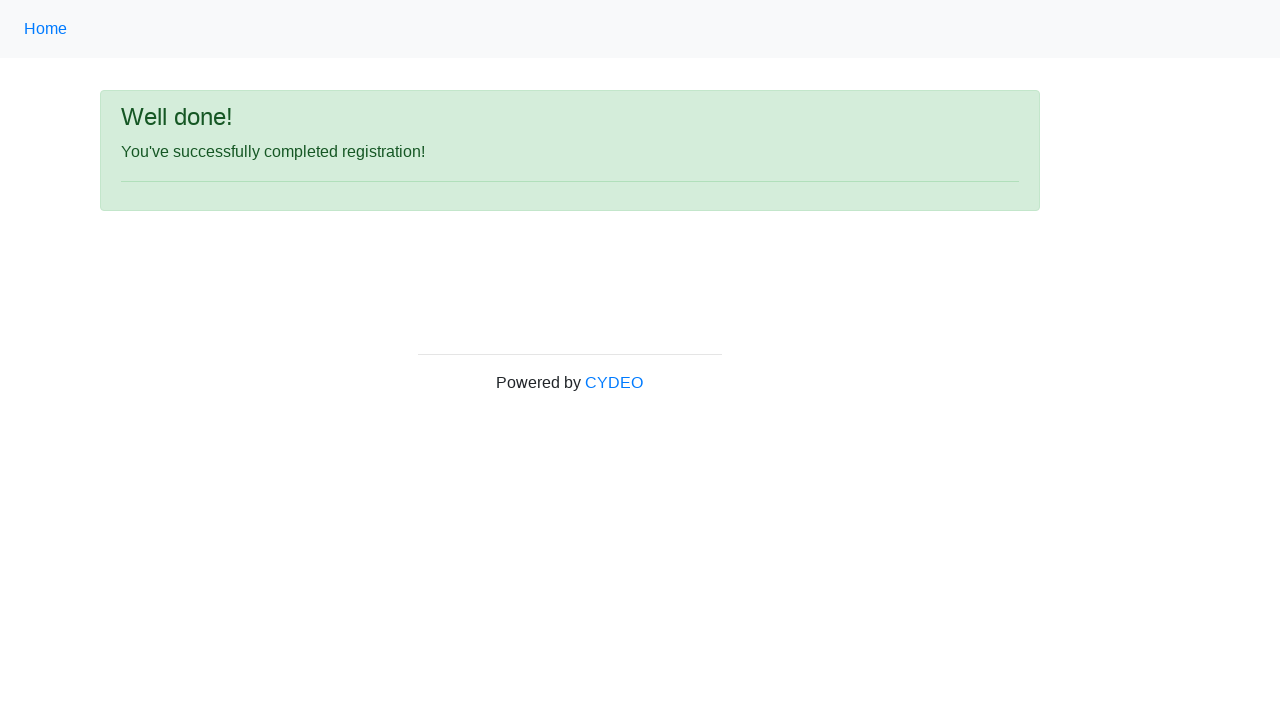